Tests the double-click button on DemoQA by performing a double-click and verifying the notification message appears.

Starting URL: https://demoqa.com/

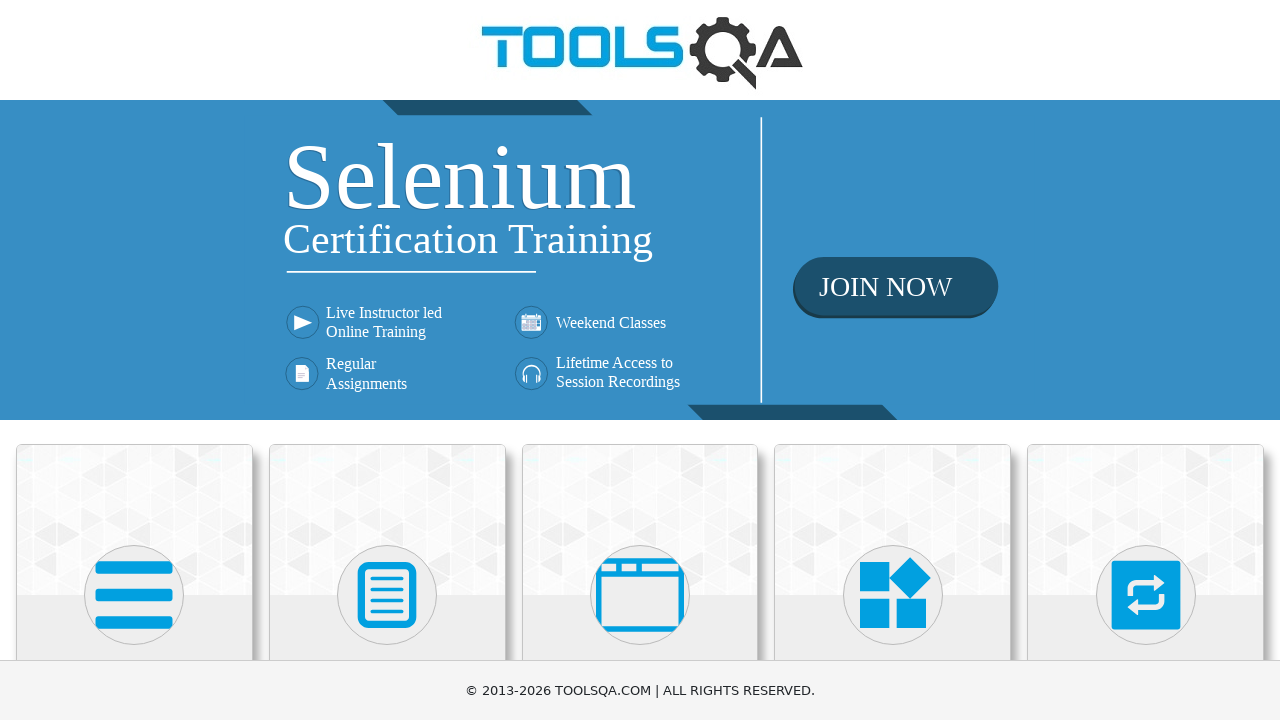

Clicked on Elements card on homepage at (134, 360) on text=Elements
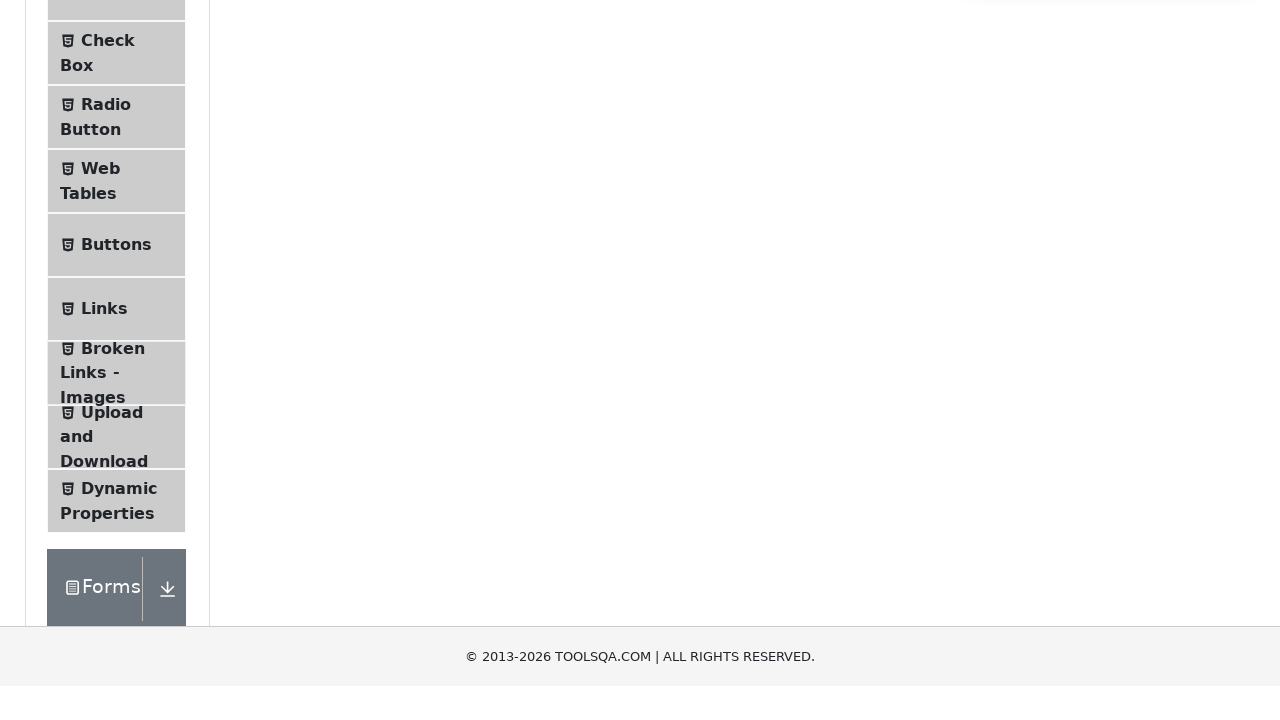

Clicked on Buttons in the sidebar at (116, 517) on text=Buttons
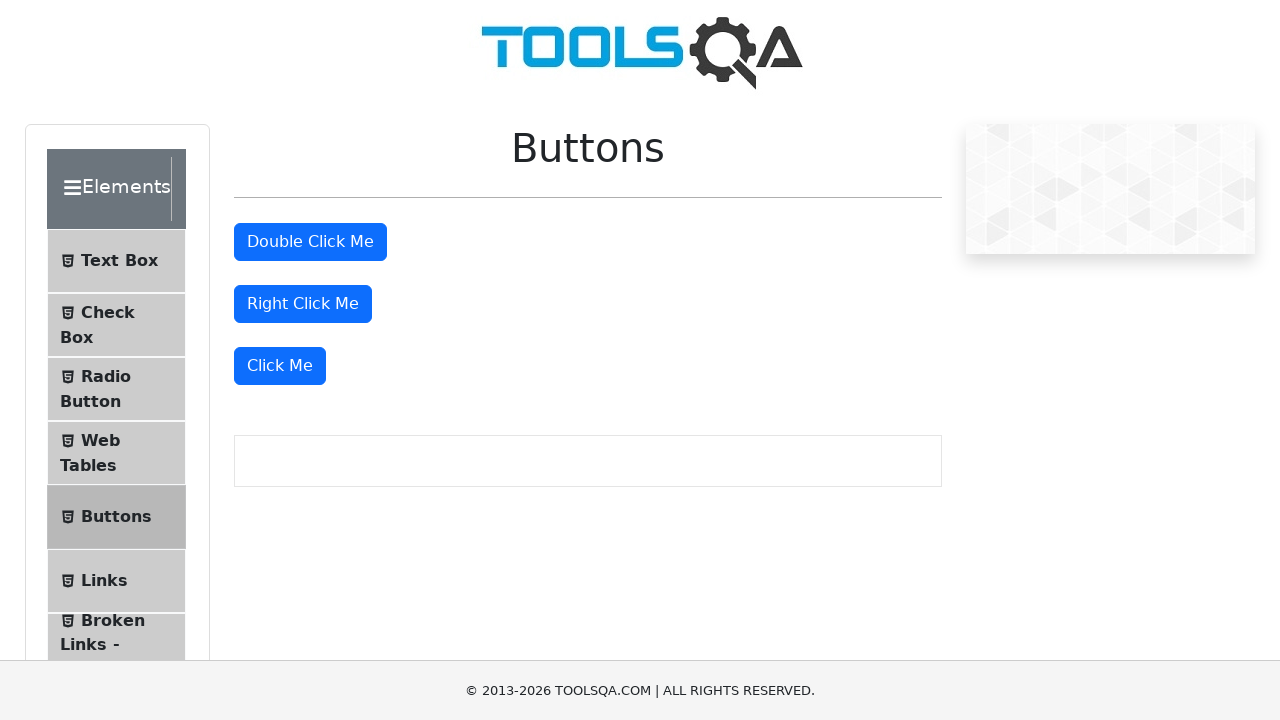

Performed double-click on the double-click button at (310, 242) on #doubleClickBtn
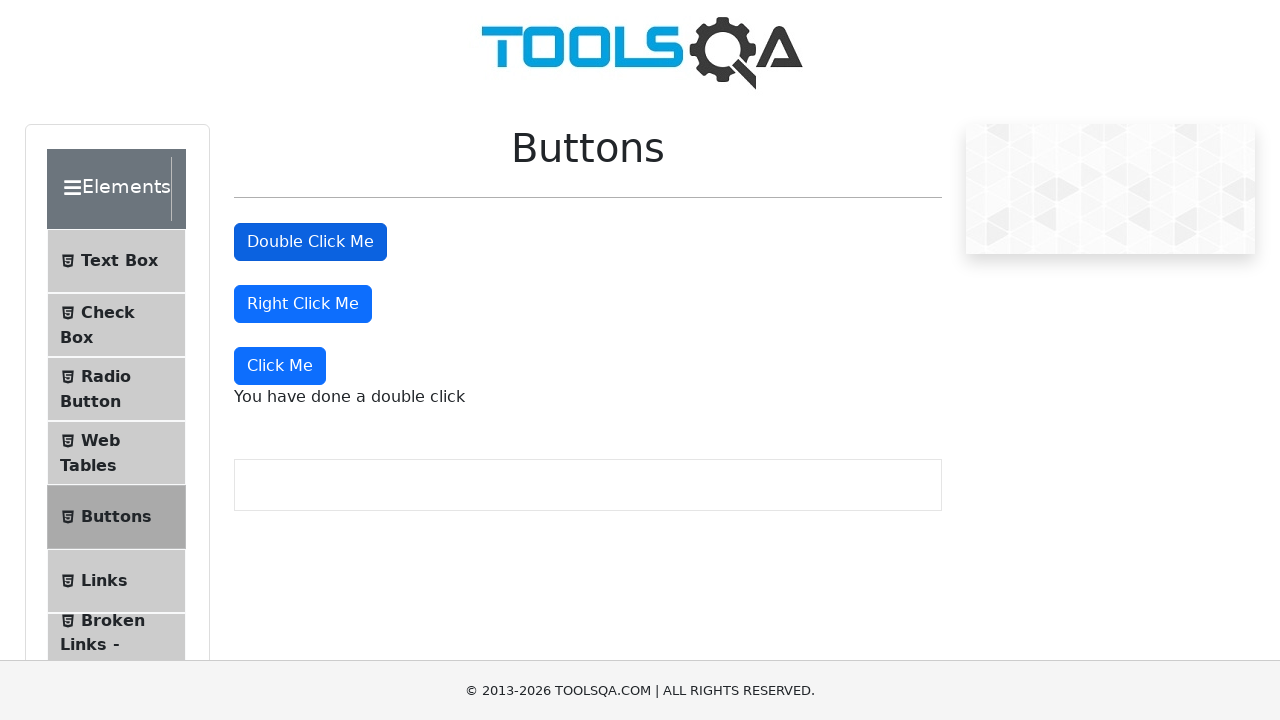

Verified double-click notification message appeared
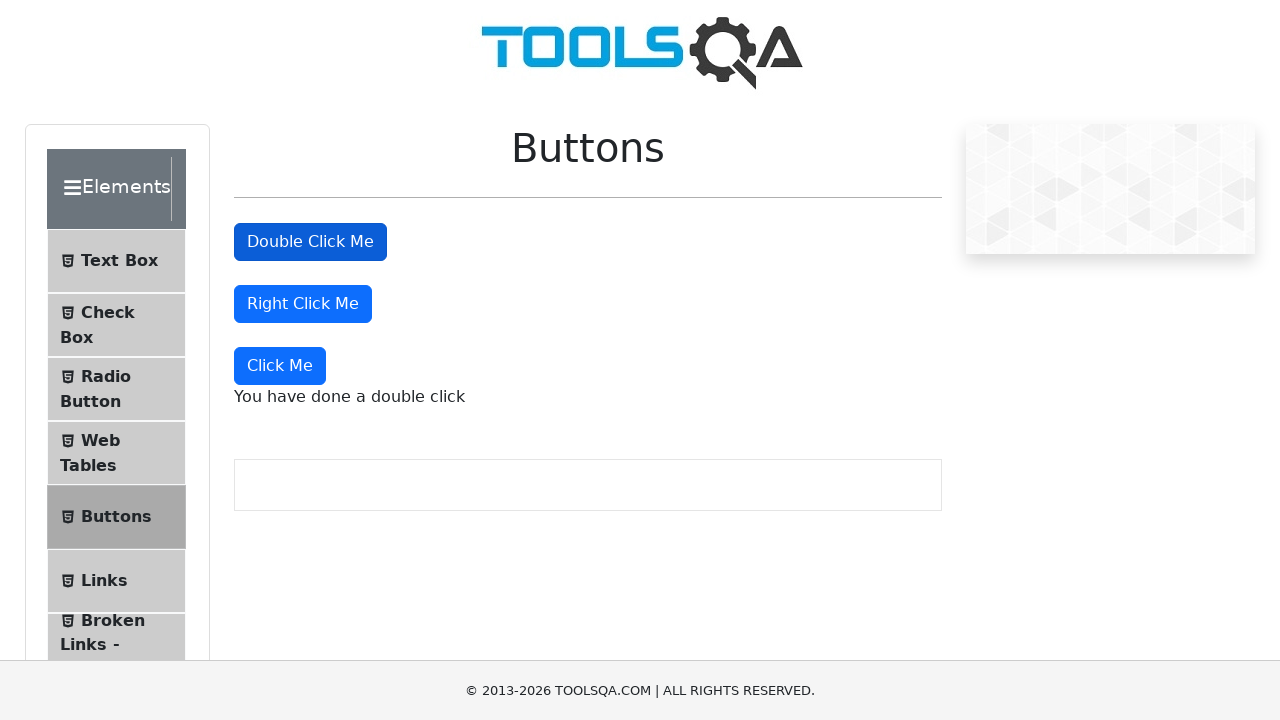

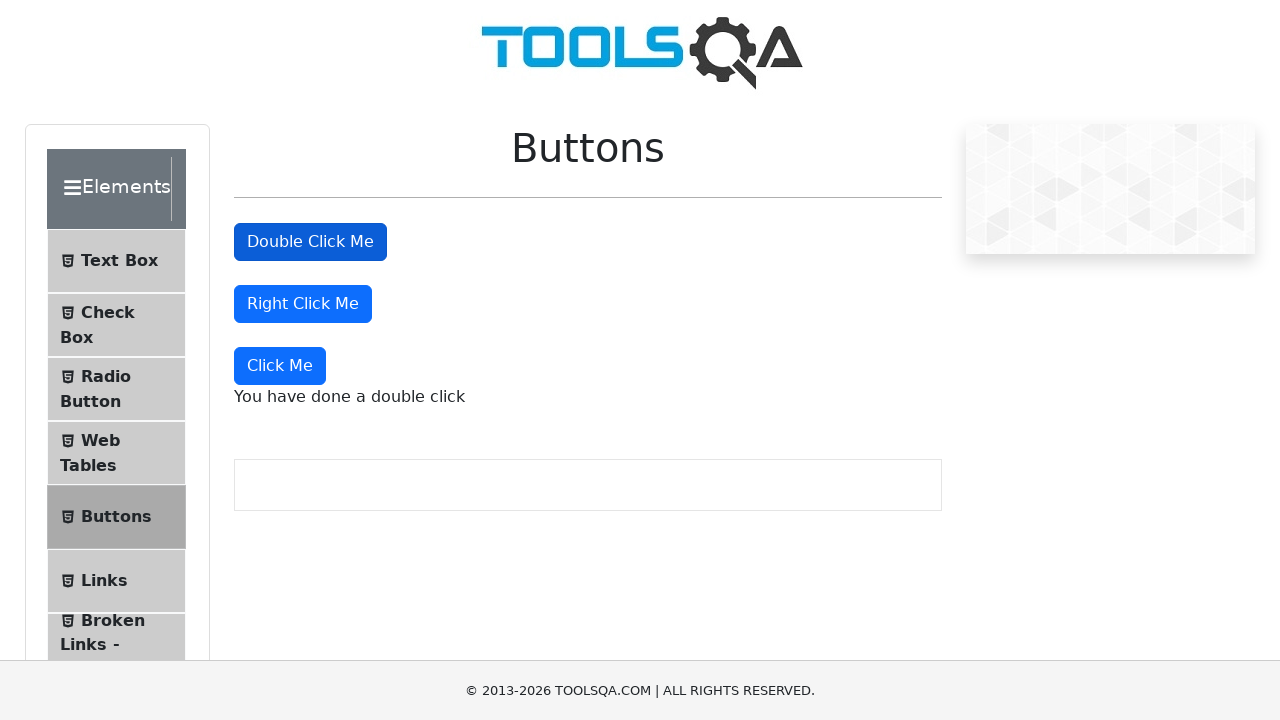